Tests the registration flow by navigating to the registration page and verifying French localization and language selection options.

Starting URL: https://allopharma-ci.preview.emergentagent.com

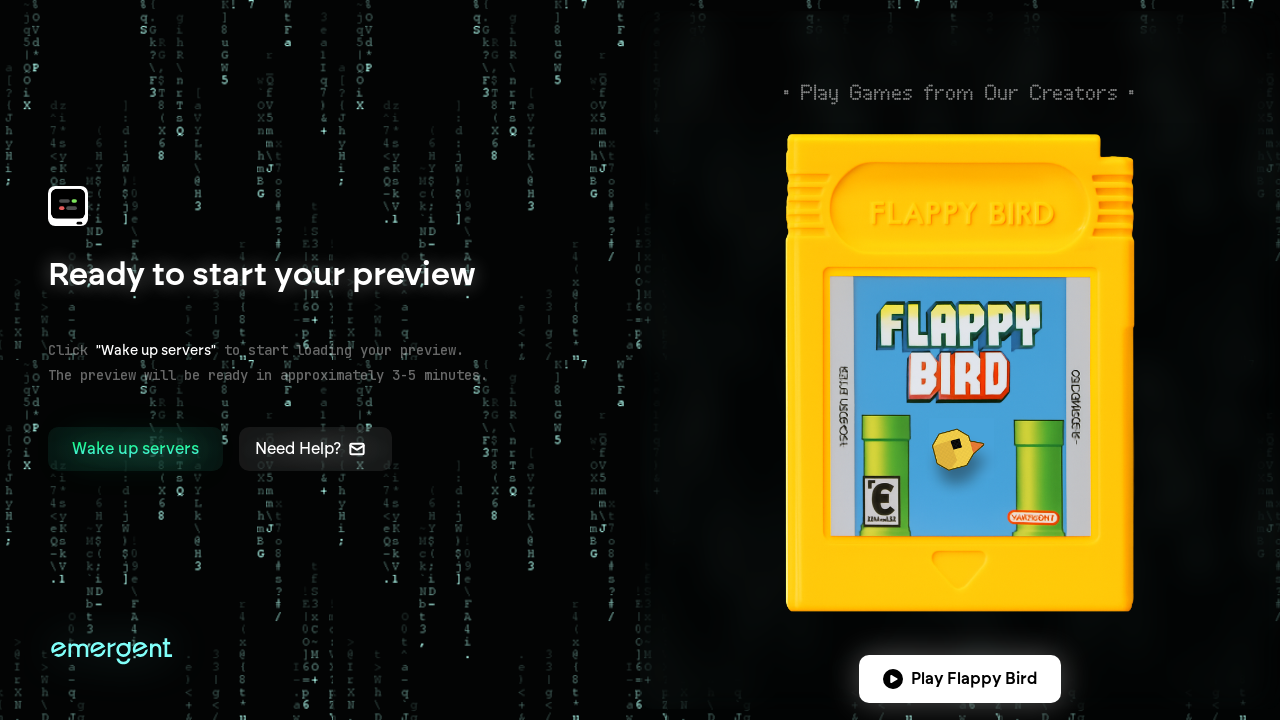

Waited 3 seconds for app to load
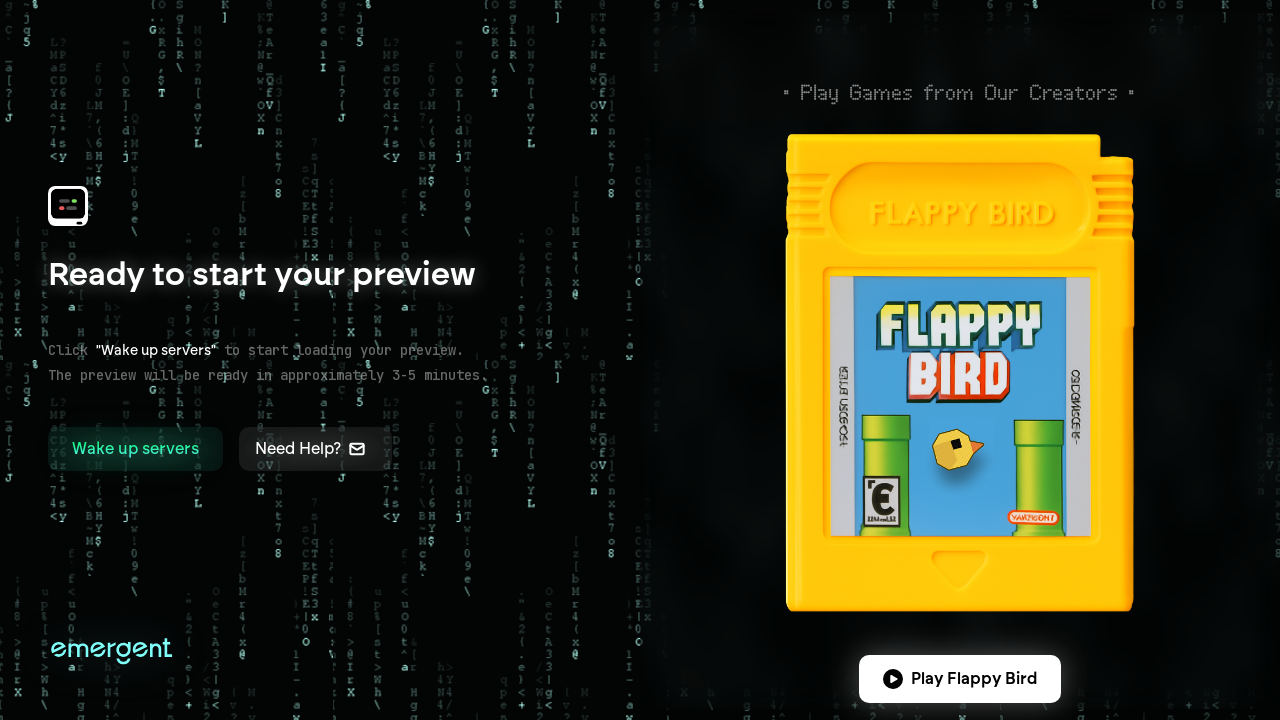

Located registration link (French: 'Créer', 'compte', or auth-related href)
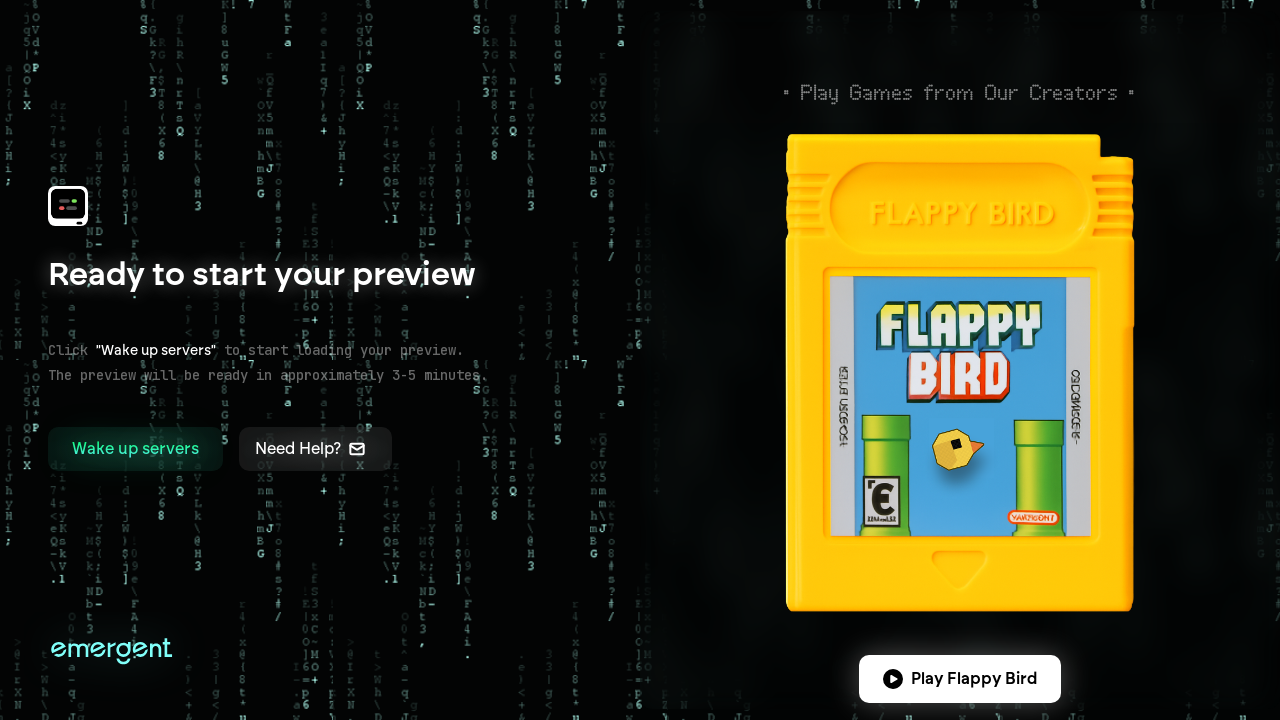

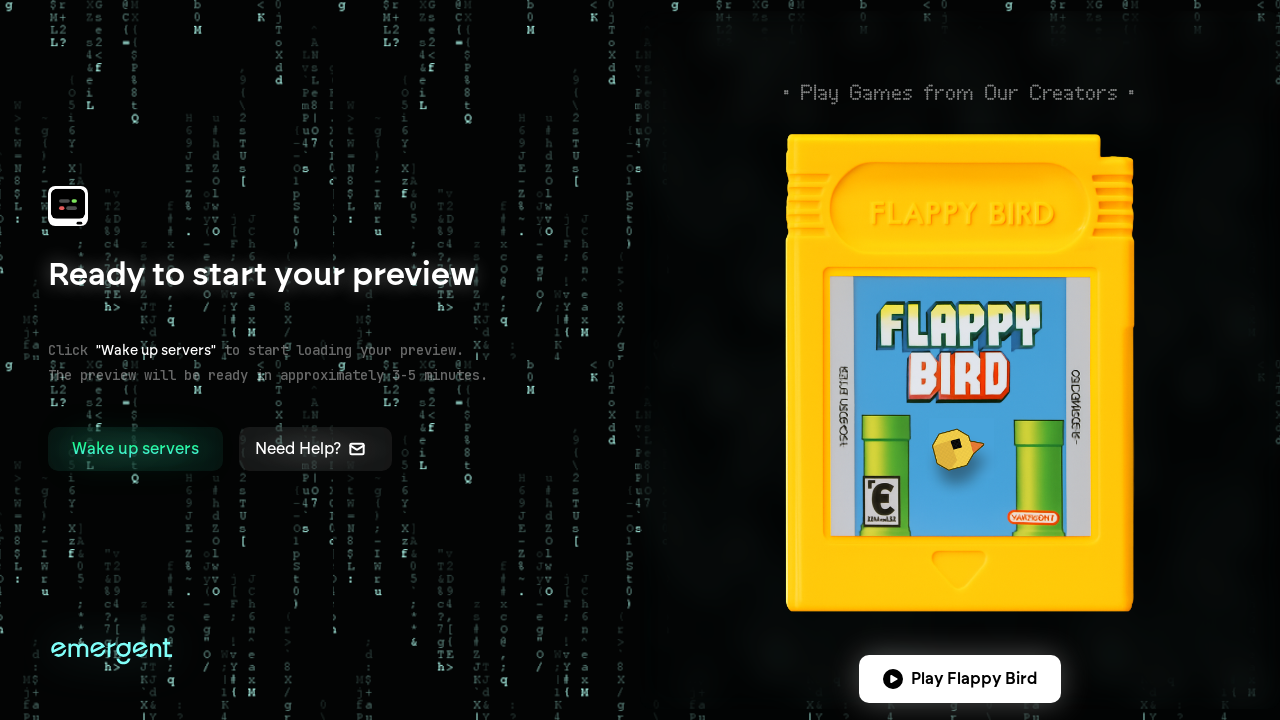